Tests a registration form by filling out all fields including name, address, email, phone, gender, hobbies, languages, skills, country, date of birth, and password, then submitting the form.

Starting URL: https://demo.automationtesting.in/Register.html

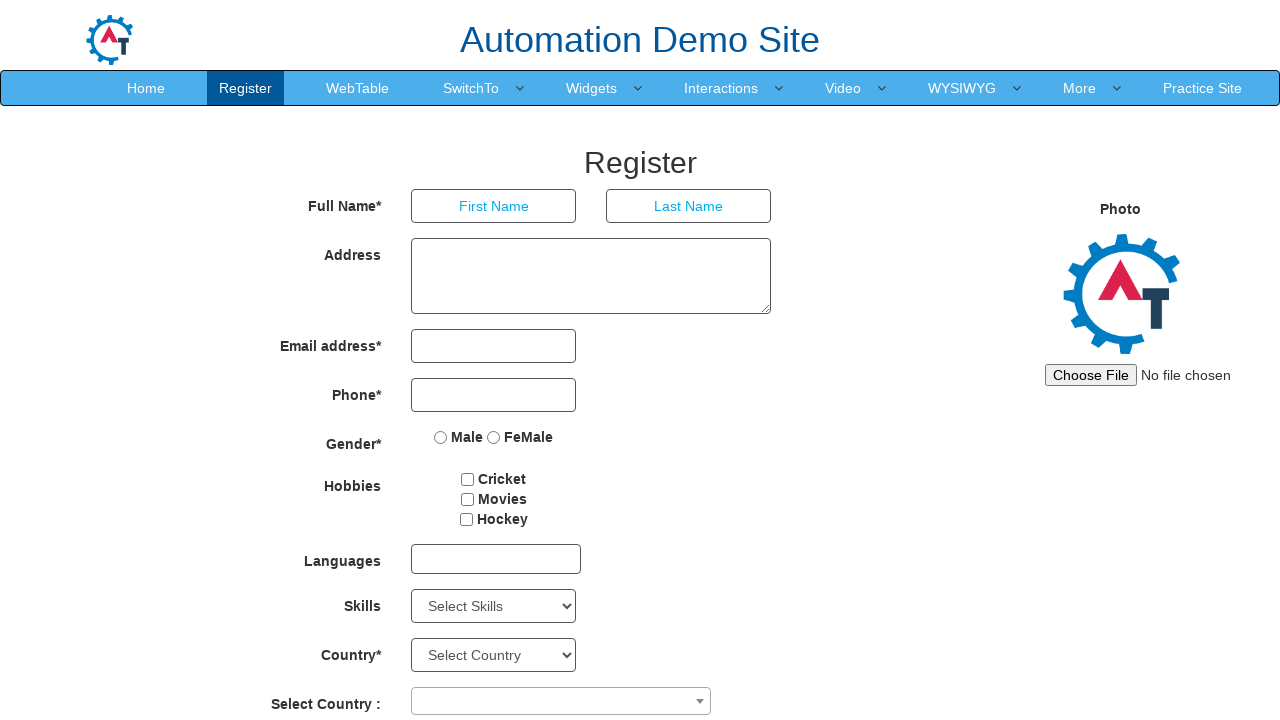

Filled first name field with 'John' on input[ng-model='FirstName']
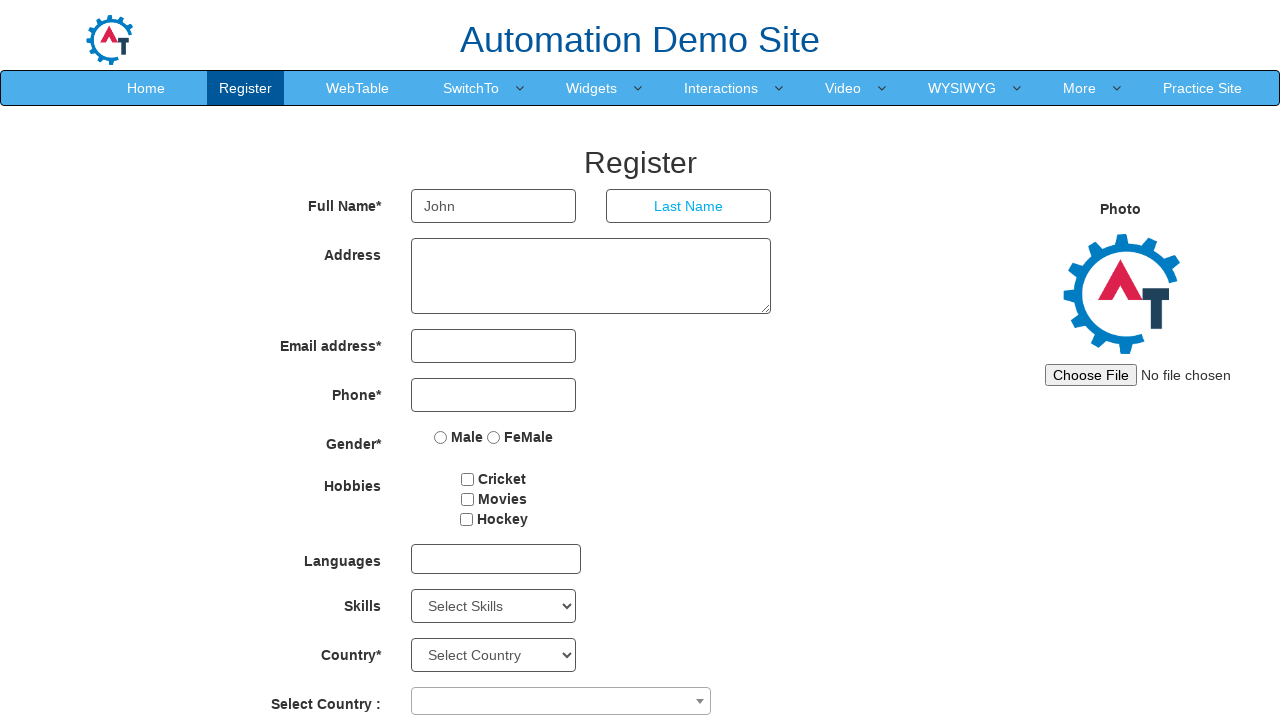

Filled last name field with 'Smith' on input[ng-model='LastName']
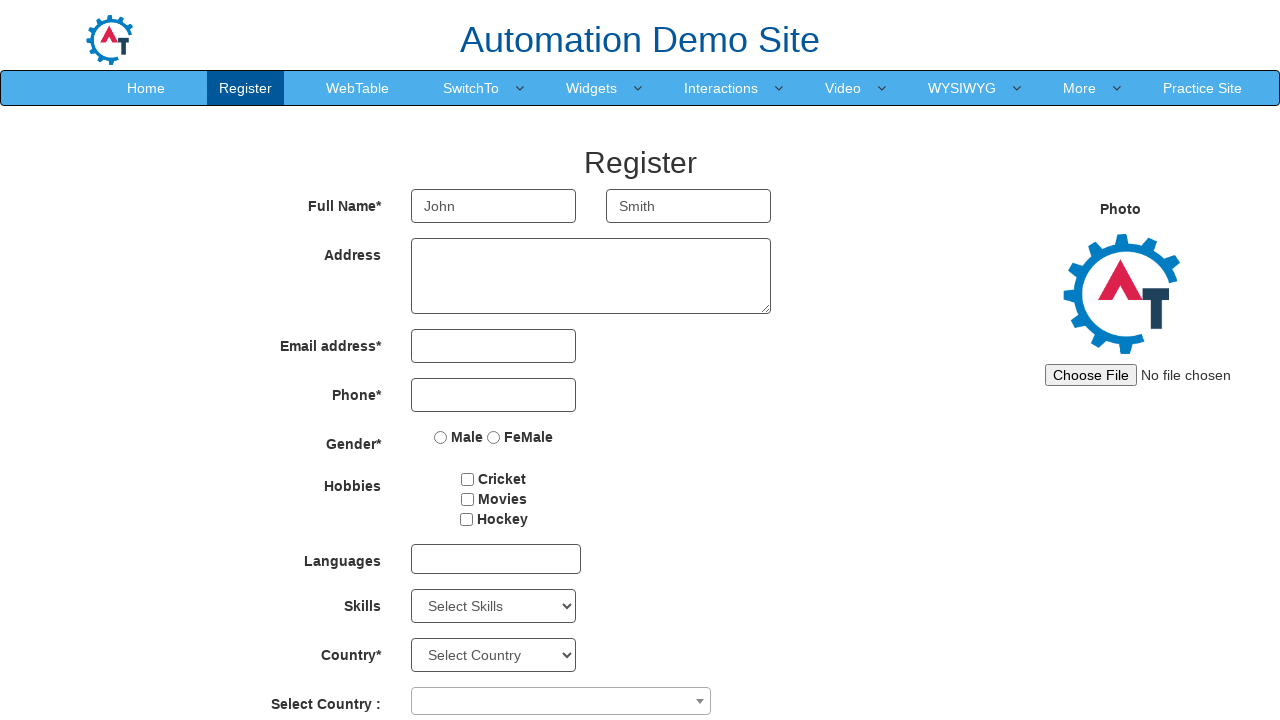

Filled address field with Brazilian address on textarea[ng-model='Adress']
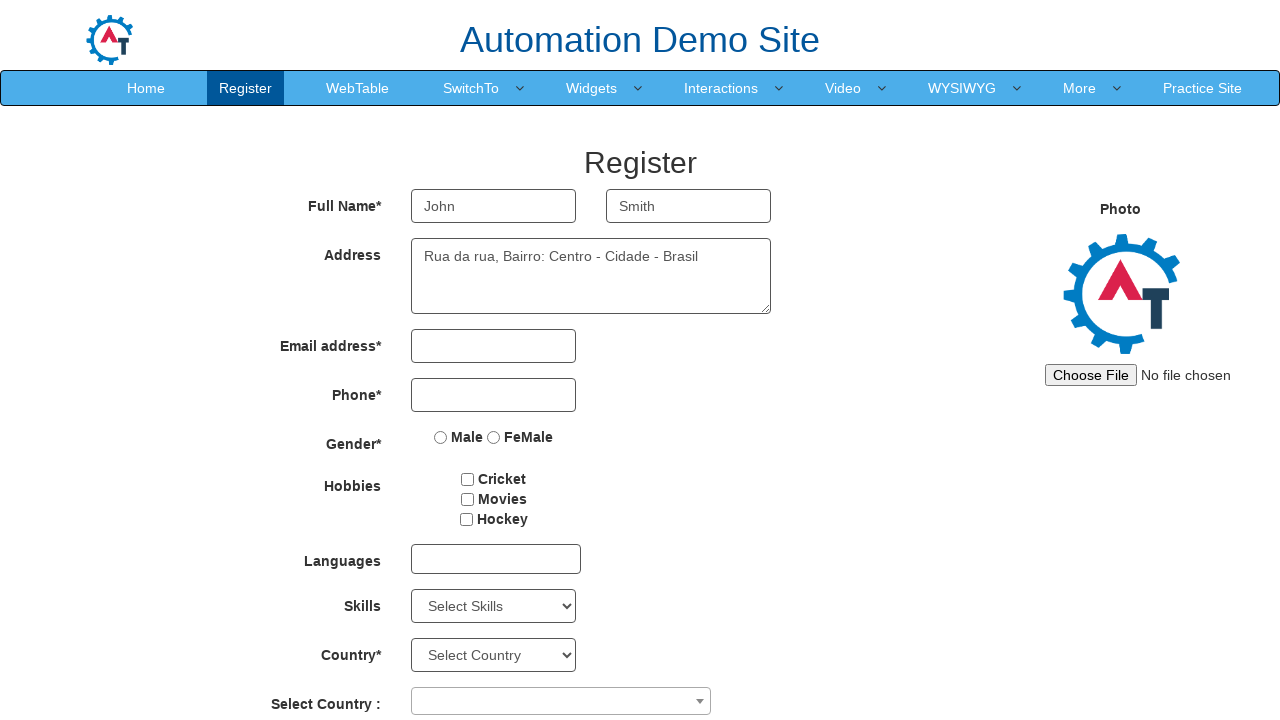

Filled email field with 'johnsmith@email.com' on input[ng-model='EmailAdress']
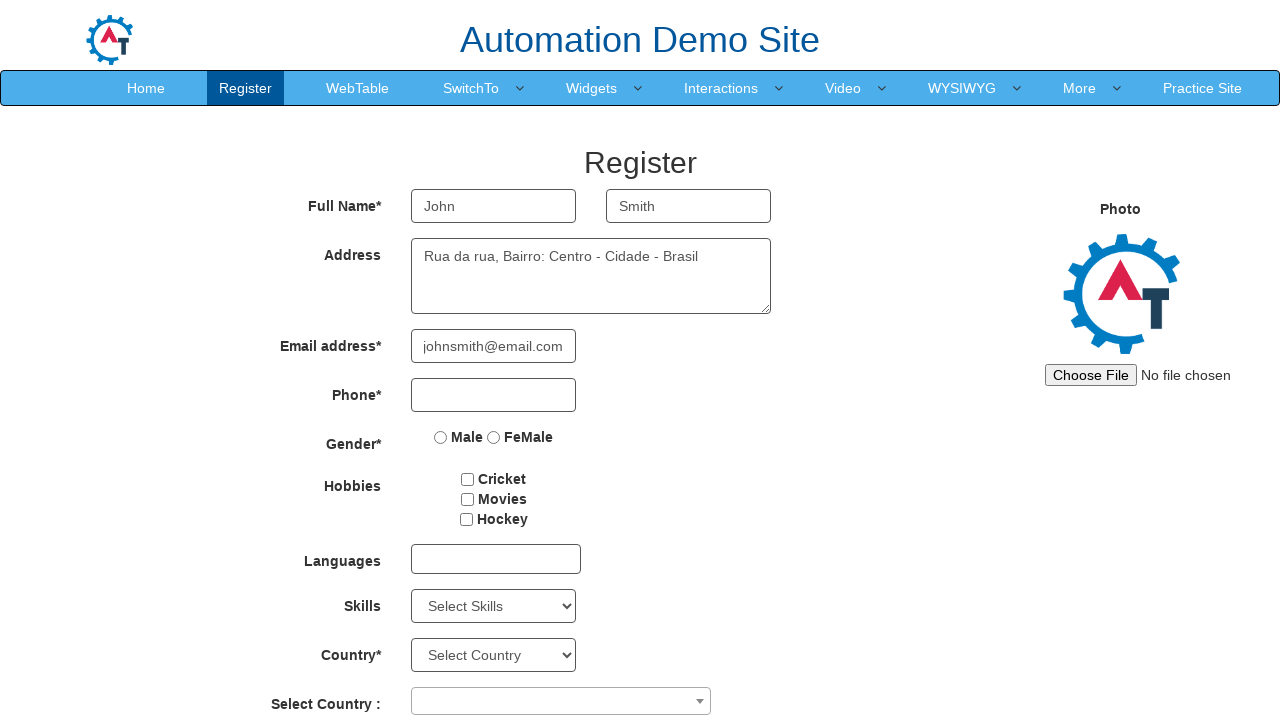

Filled phone number field with '1234567890' on input[ng-model='Phone']
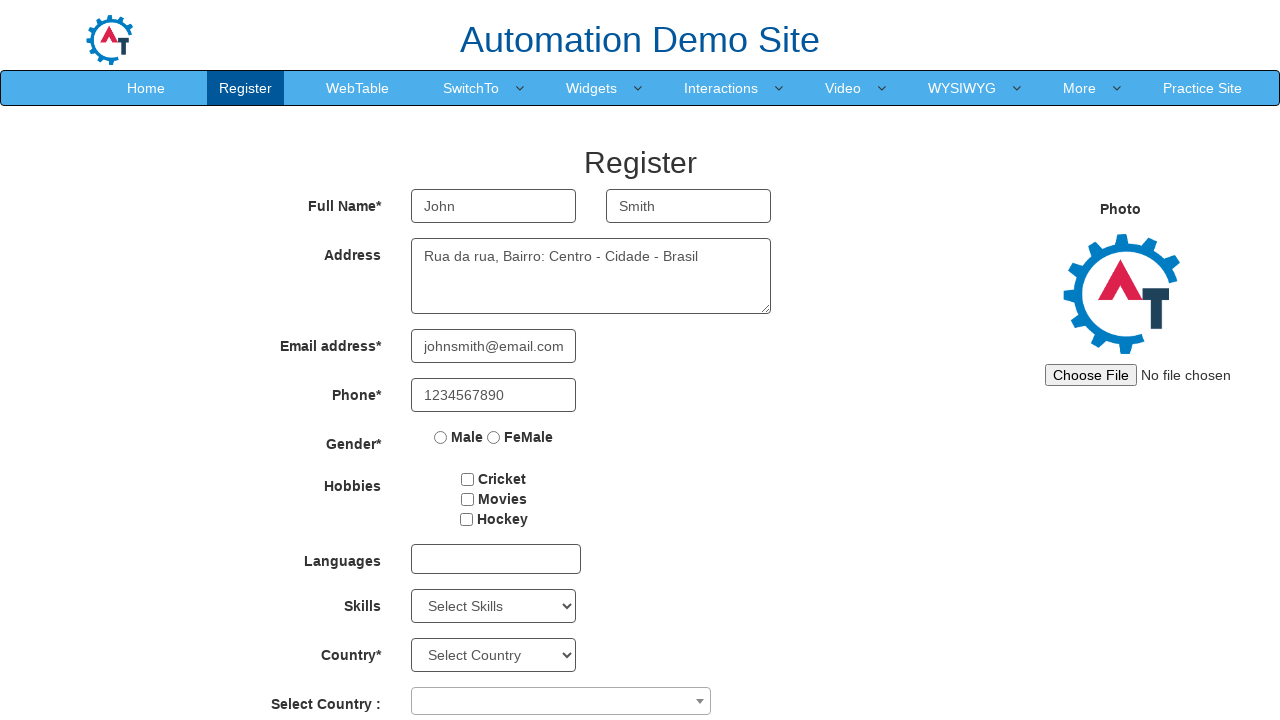

Selected gender as Male at (441, 437) on input[value='Male']
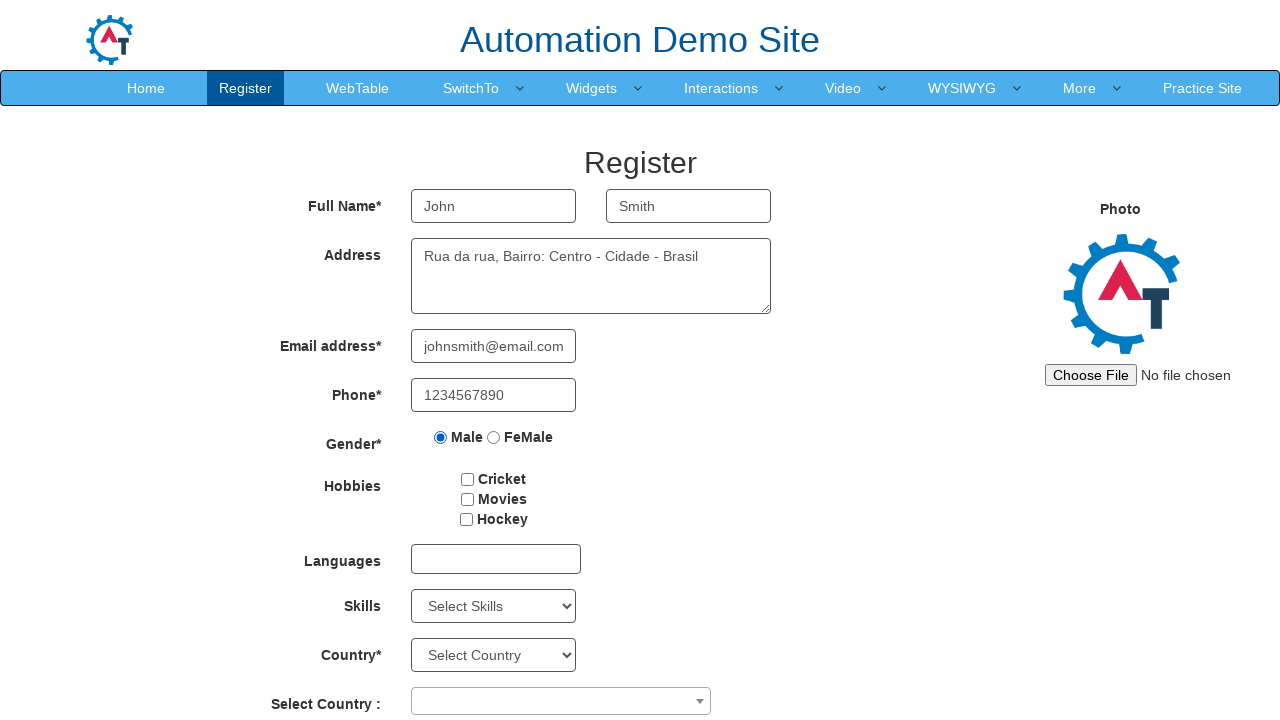

Selected Cricket hobby at (468, 479) on #checkbox1
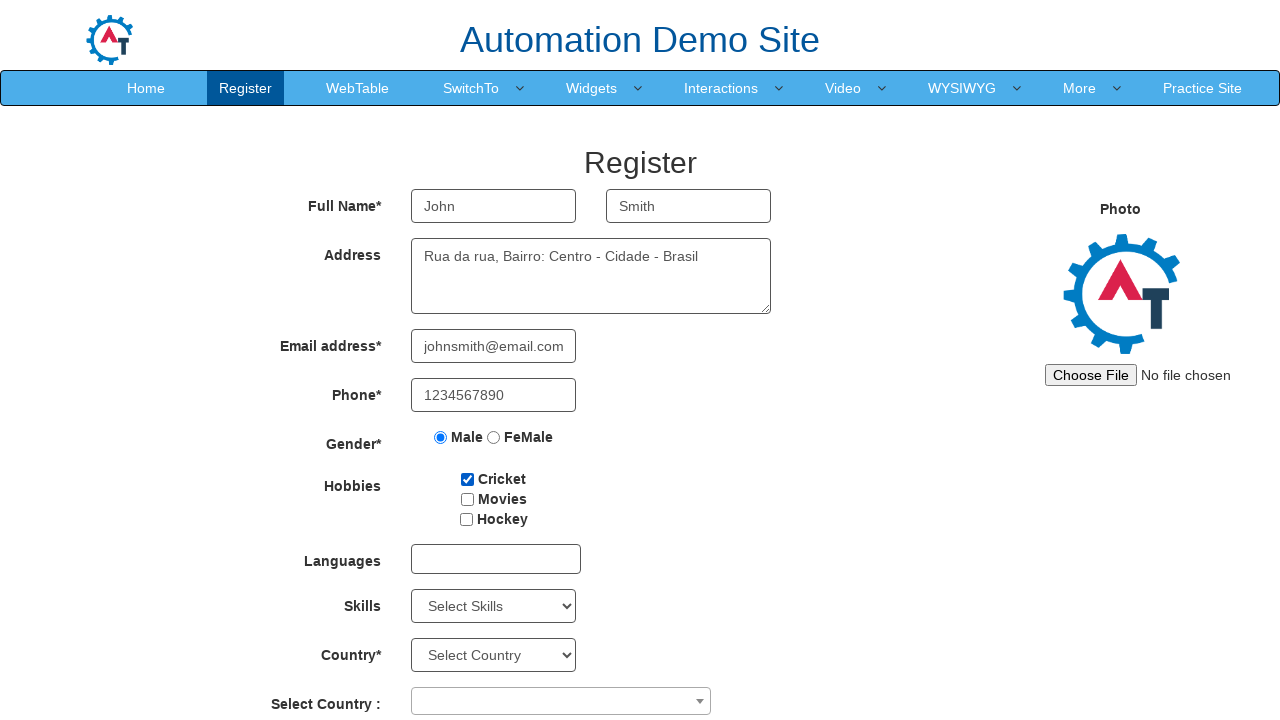

Selected Movies hobby at (466, 519) on #checkbox3
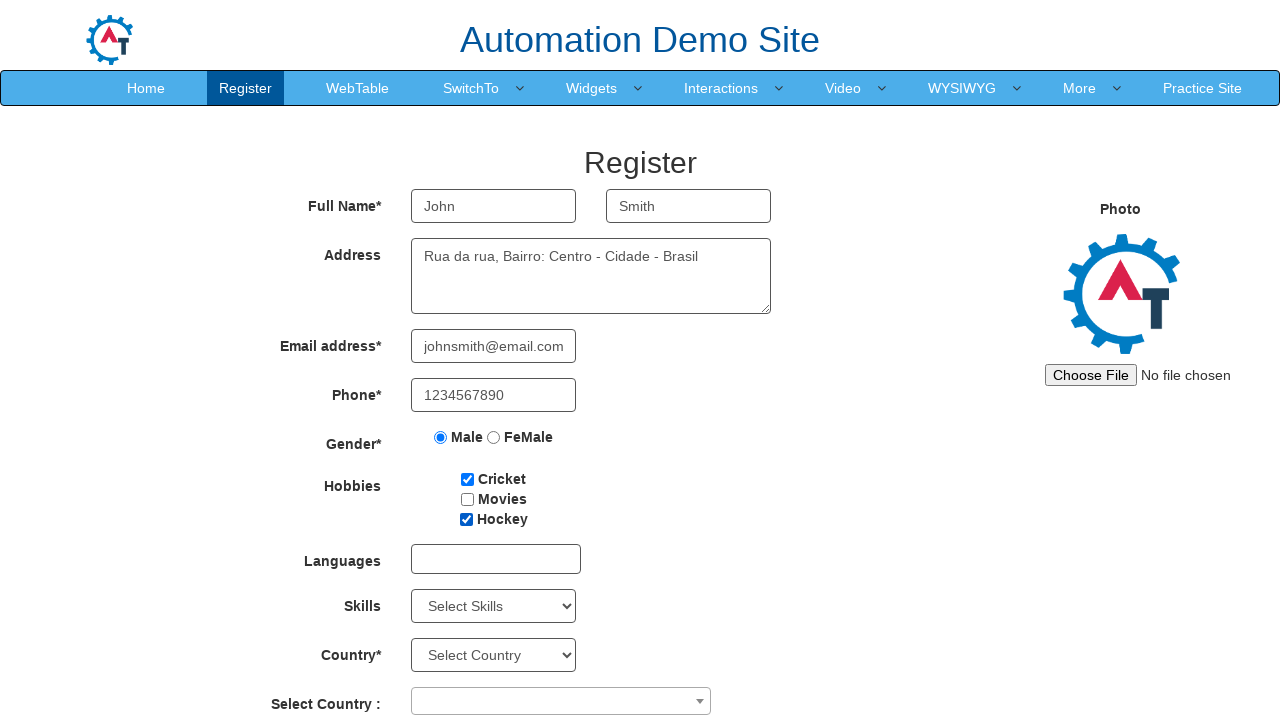

Opened languages multi-select dropdown at (496, 559) on #msdd
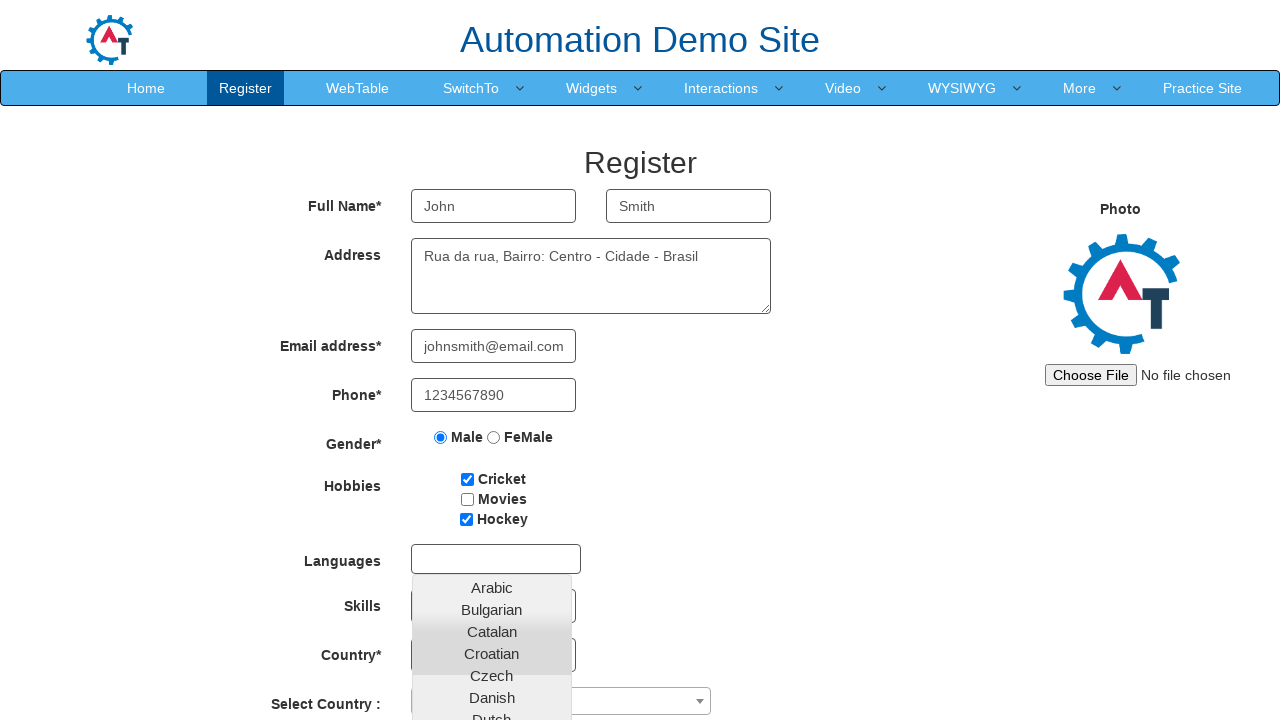

Selected Portuguese language at (492, 688) on a:has-text('Portuguese')
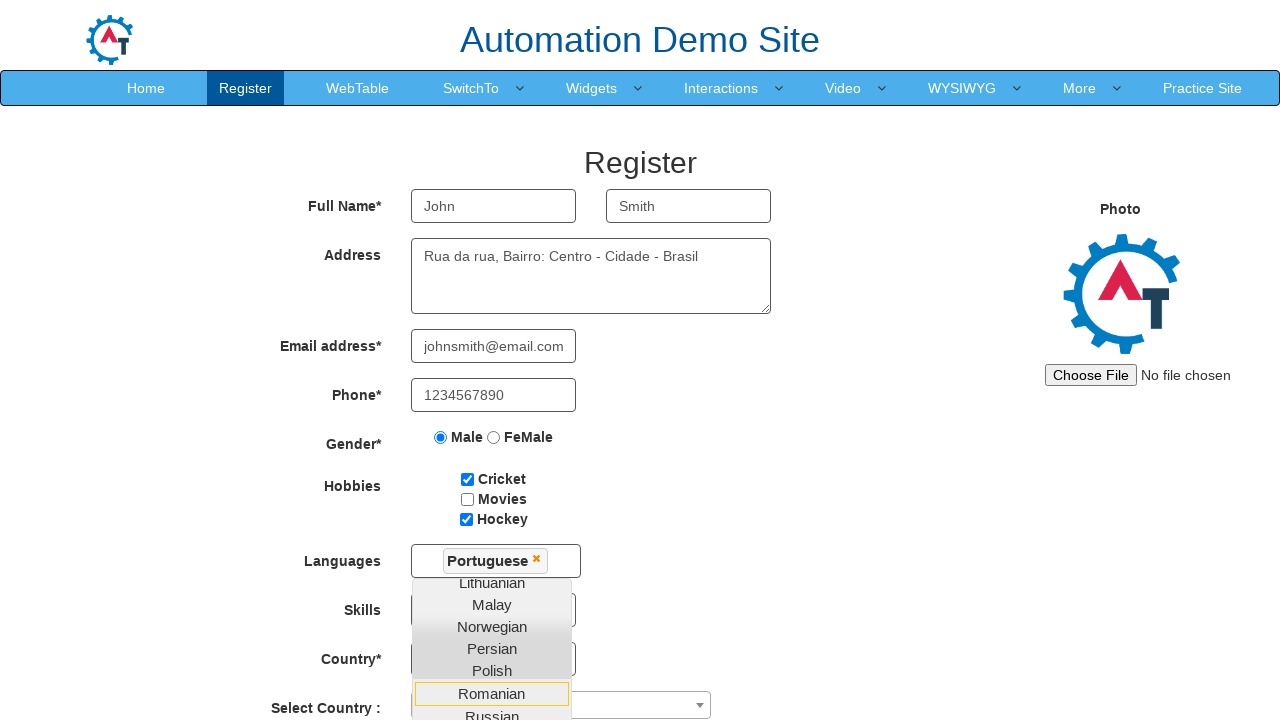

Selected English language at (492, 692) on a:has-text('English')
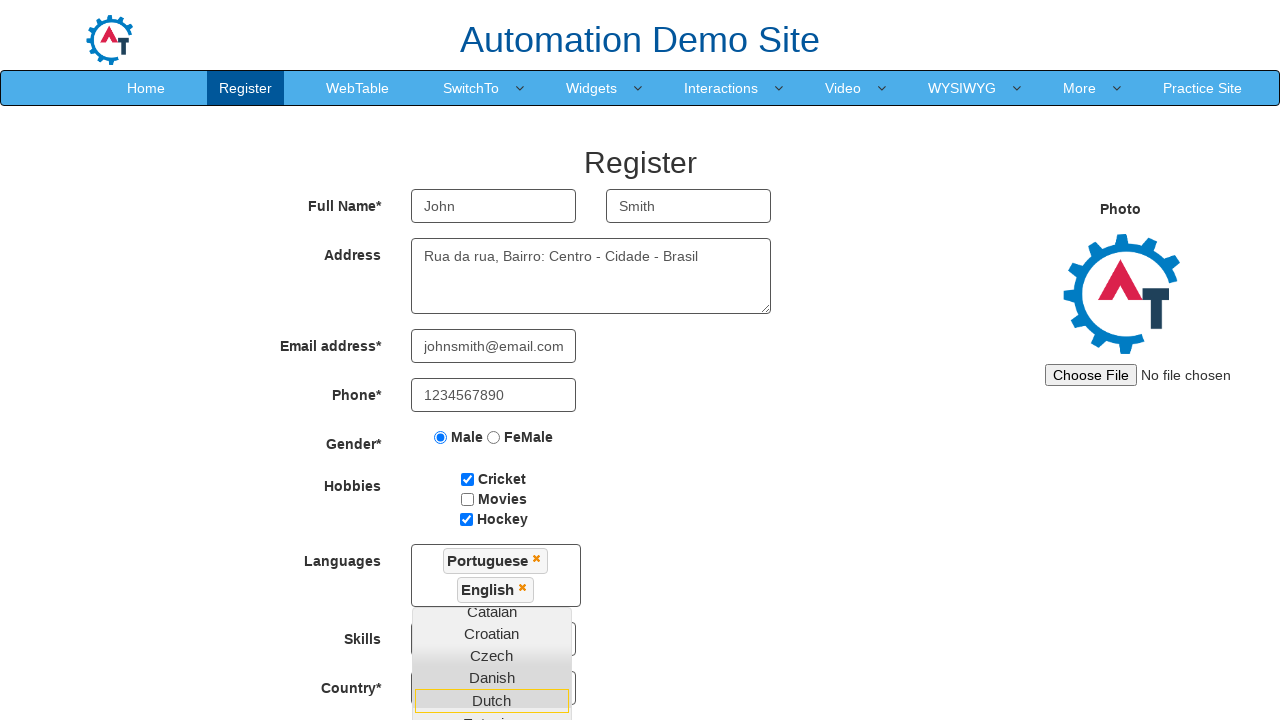

Selected Spanish language at (492, 712) on a:has-text('Spanish')
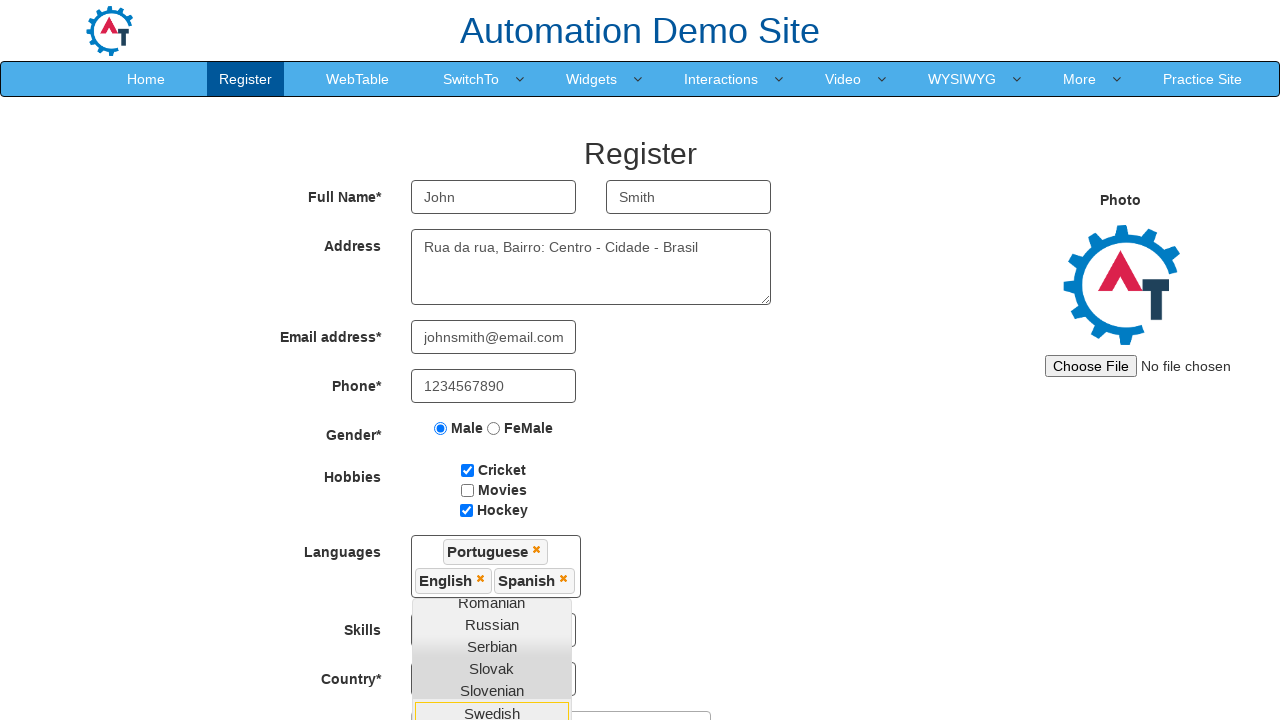

Closed languages multi-select dropdown at (496, 566) on #msdd
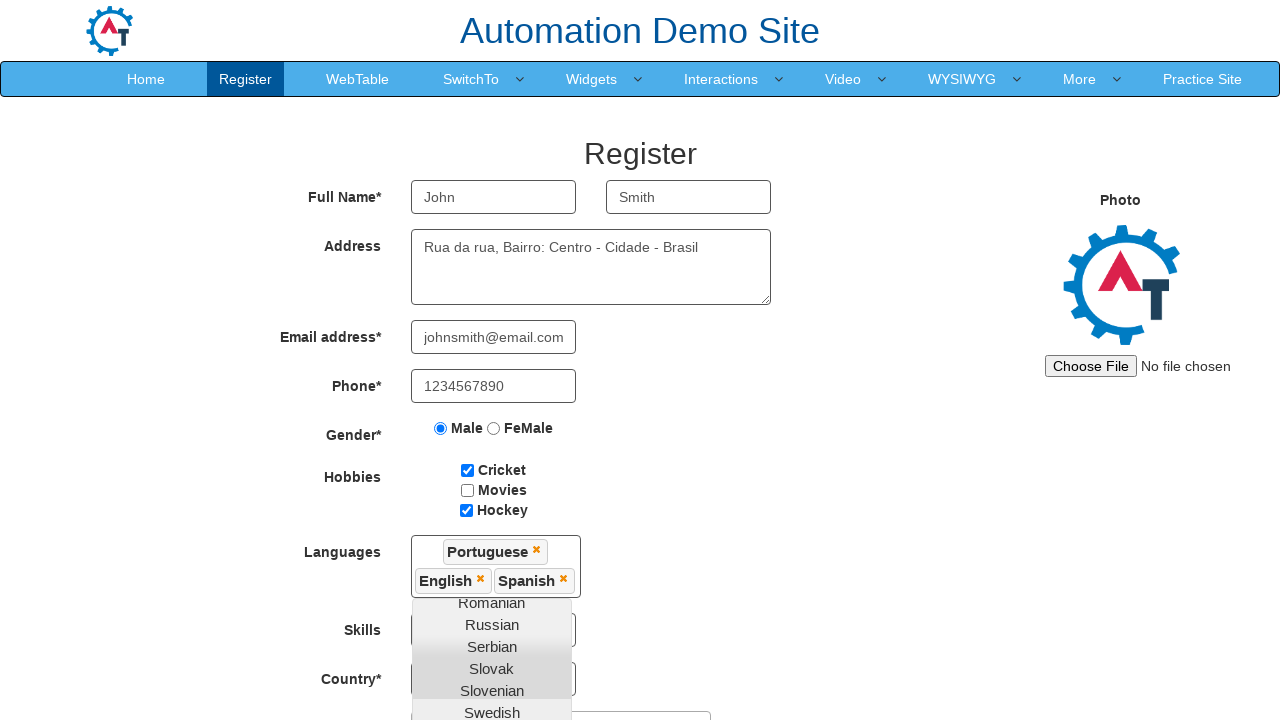

Selected Javascript from skills dropdown on #Skills
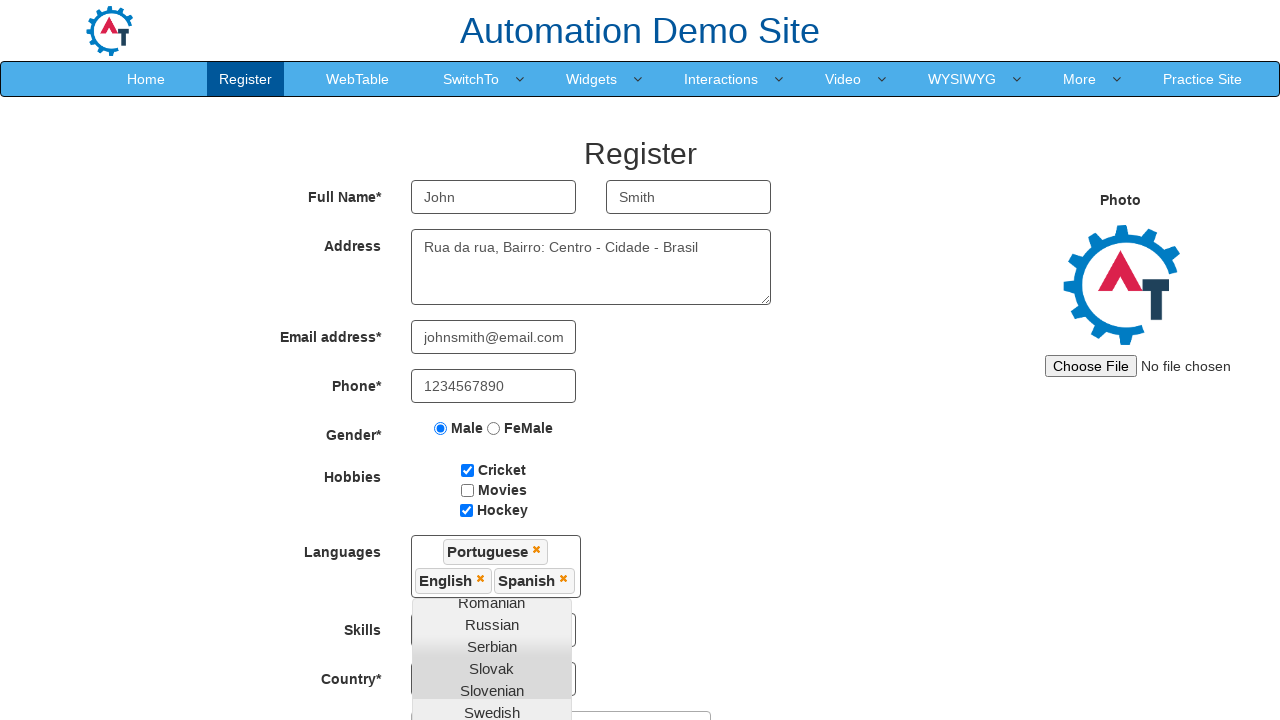

Selected United States of America from country dropdown on #country
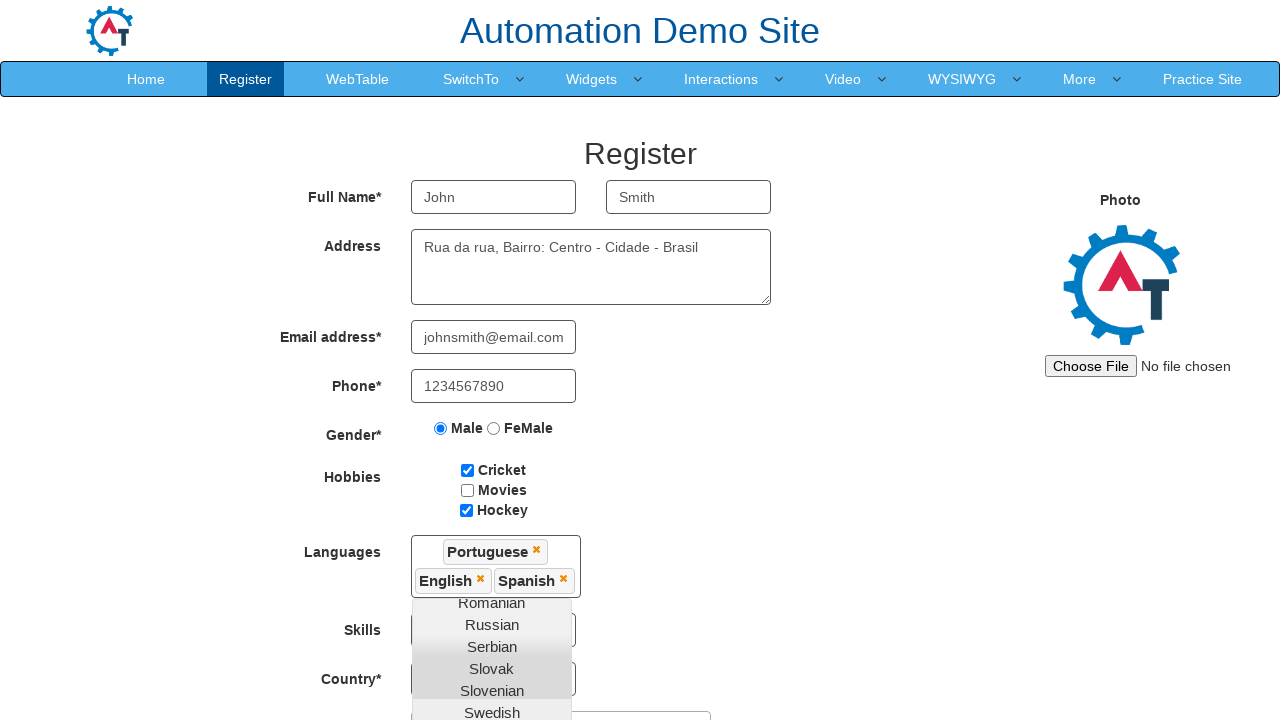

Selected birth year as 1992 on #yearbox
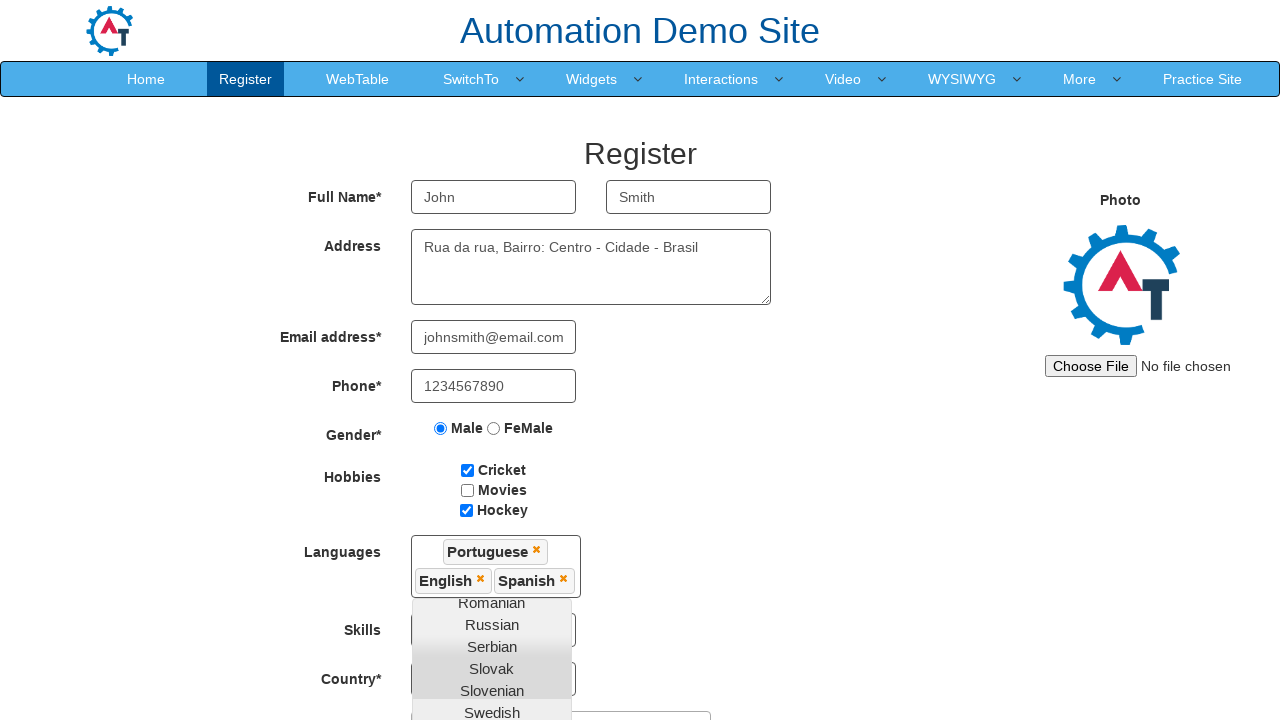

Selected birth month as March on select[ng-model='monthbox']
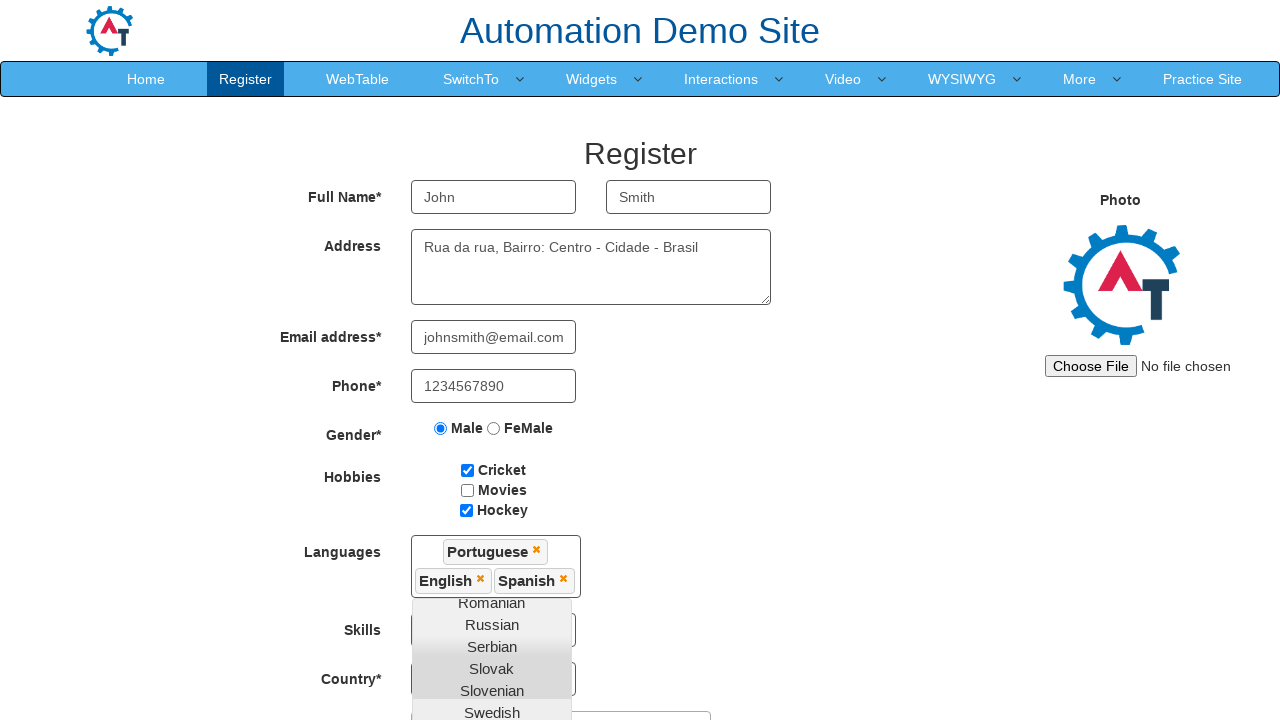

Selected birth day as 29 on #daybox
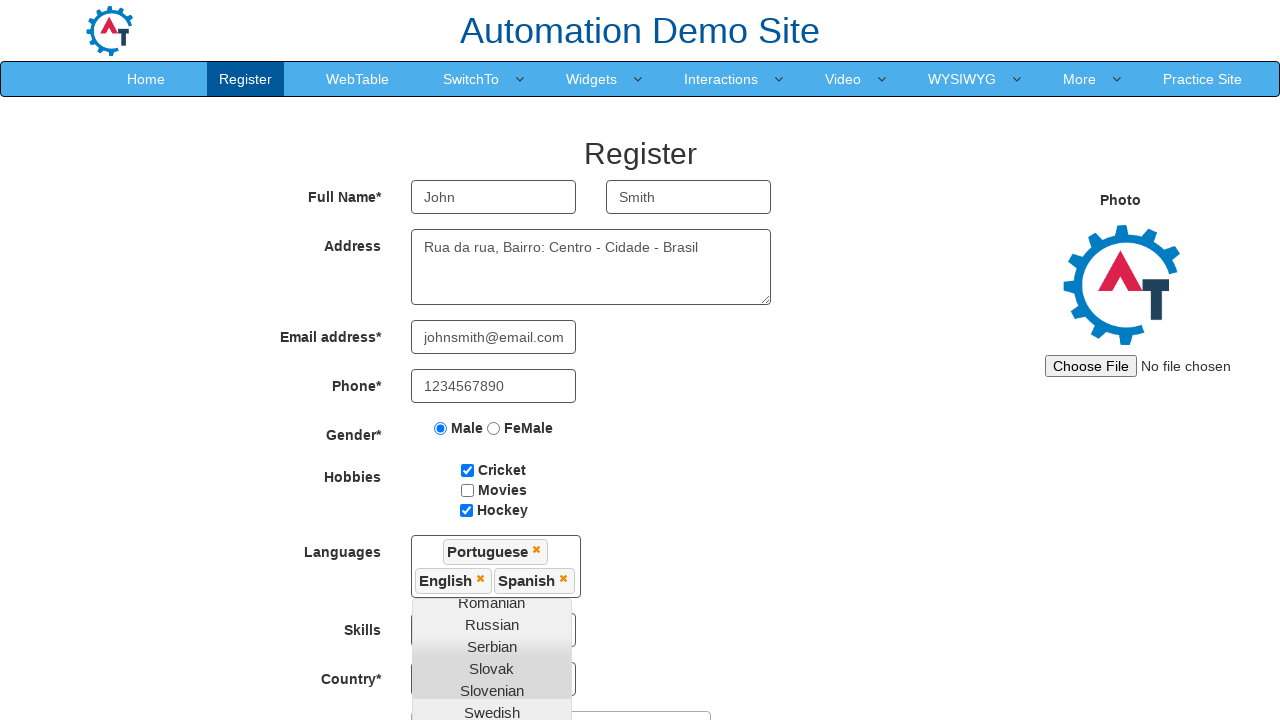

Filled password field on #firstpassword
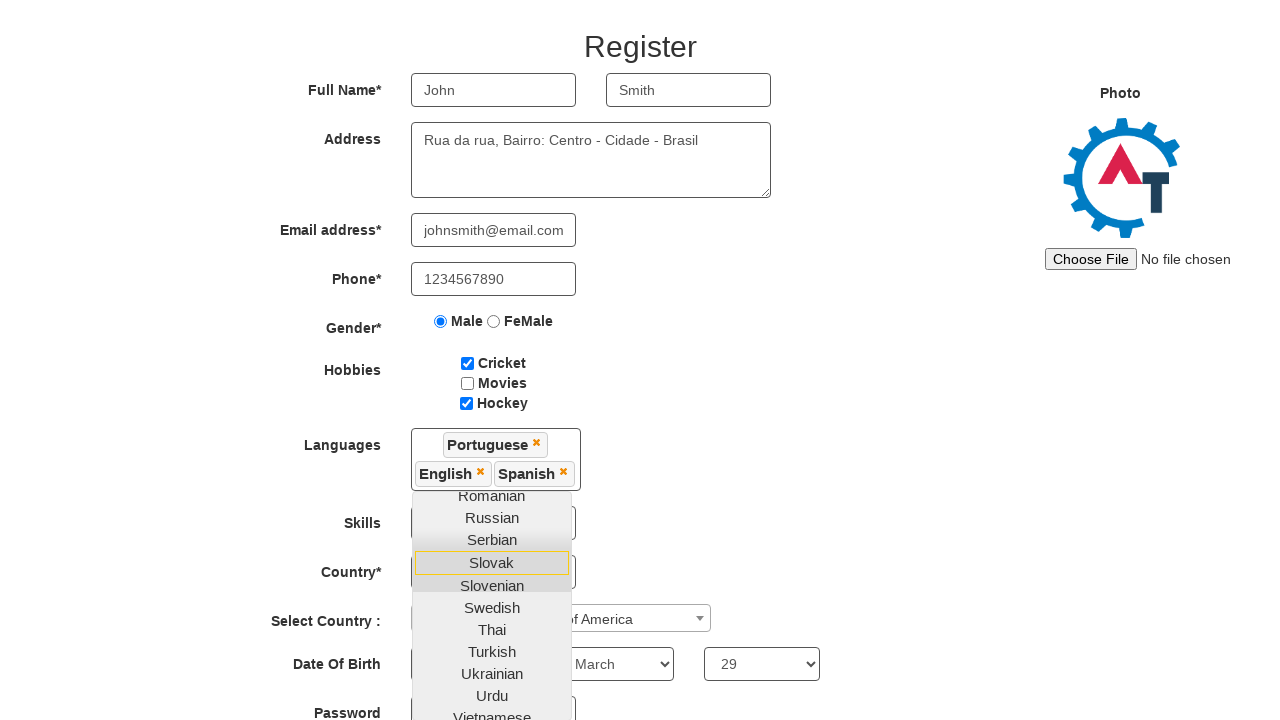

Filled password confirmation field on #secondpassword
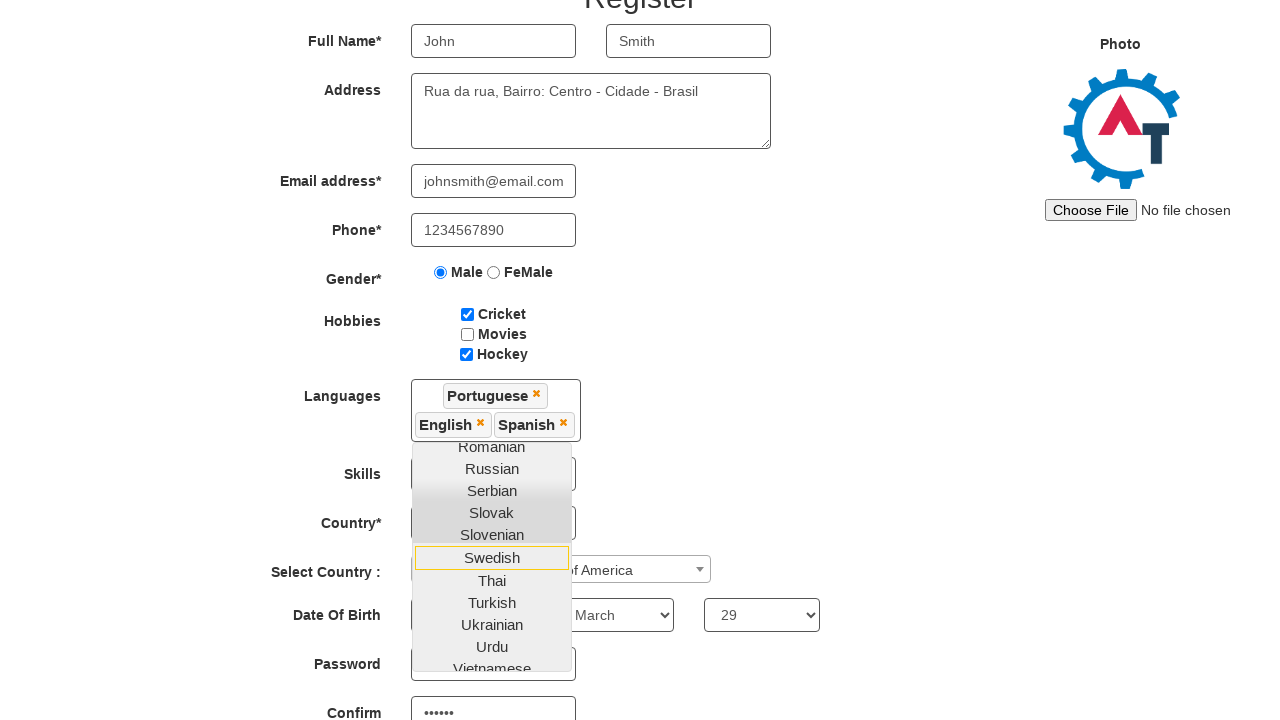

Clicked submit button to submit registration form at (572, 623) on #submitbtn
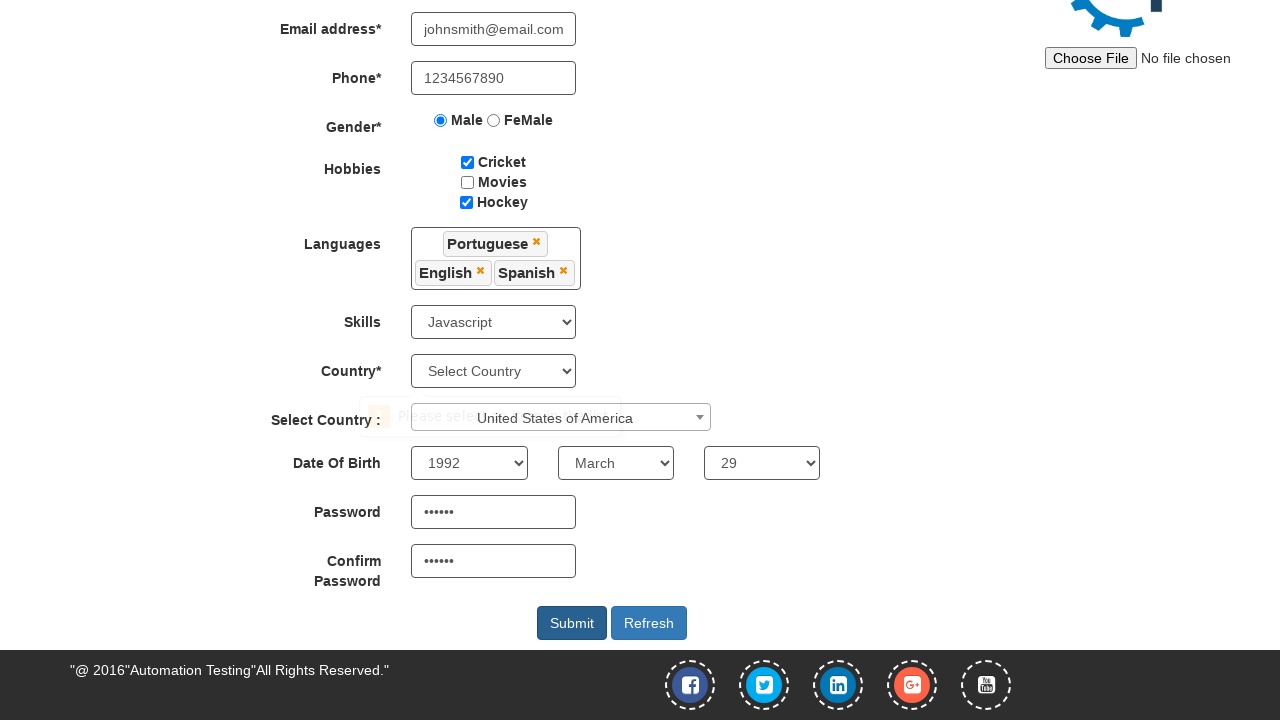

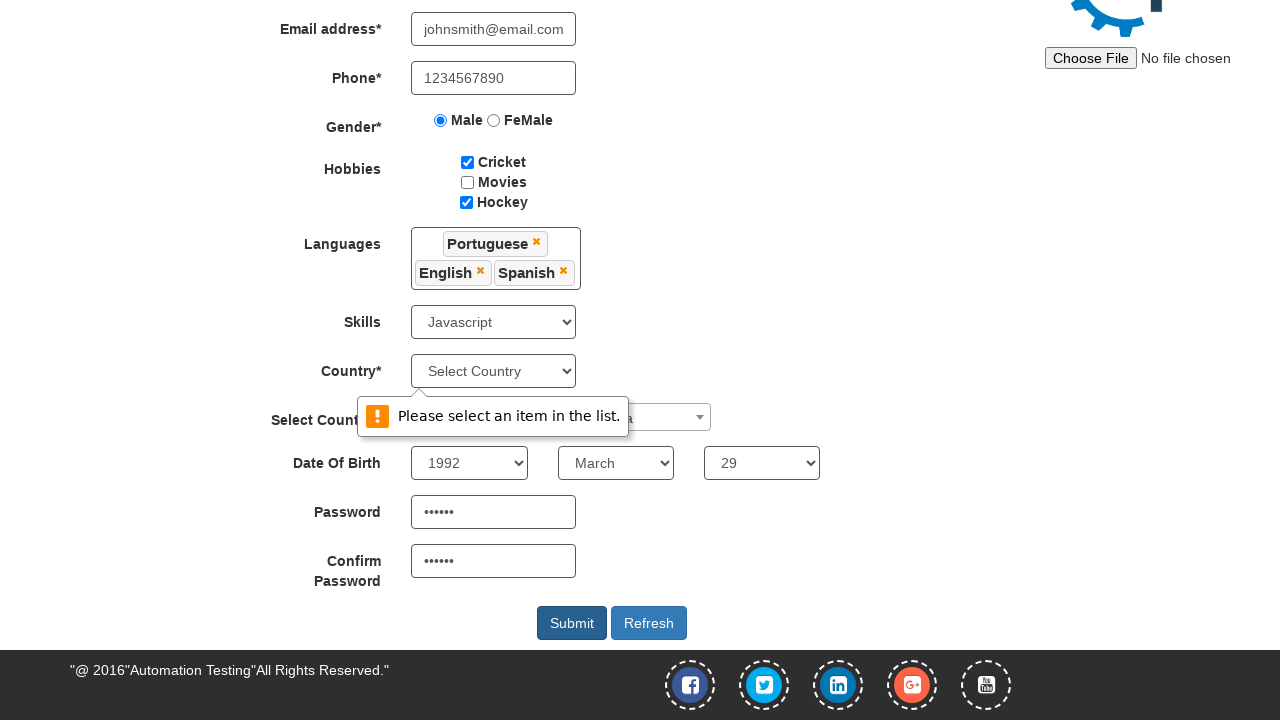